Tests the Python.org search functionality by entering "pycon" as a search query and verifying results are returned

Starting URL: http://www.python.org

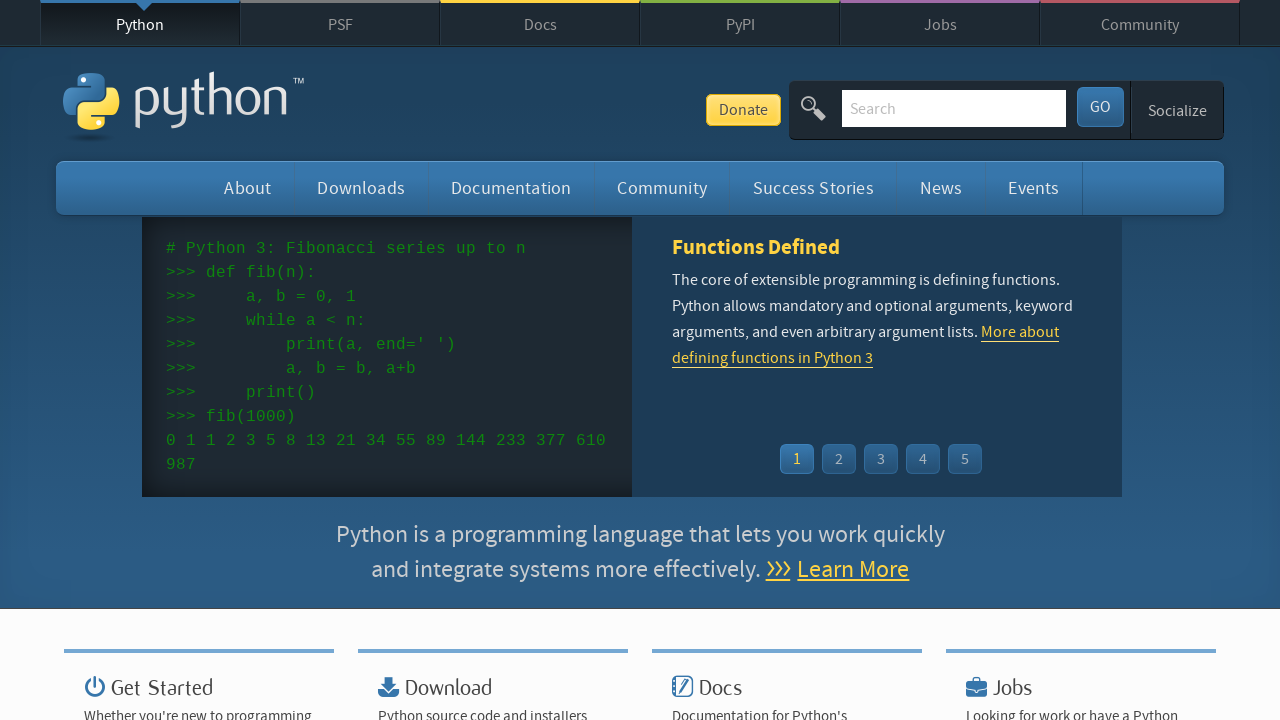

Filled search box with 'pycon' query on input[name='q']
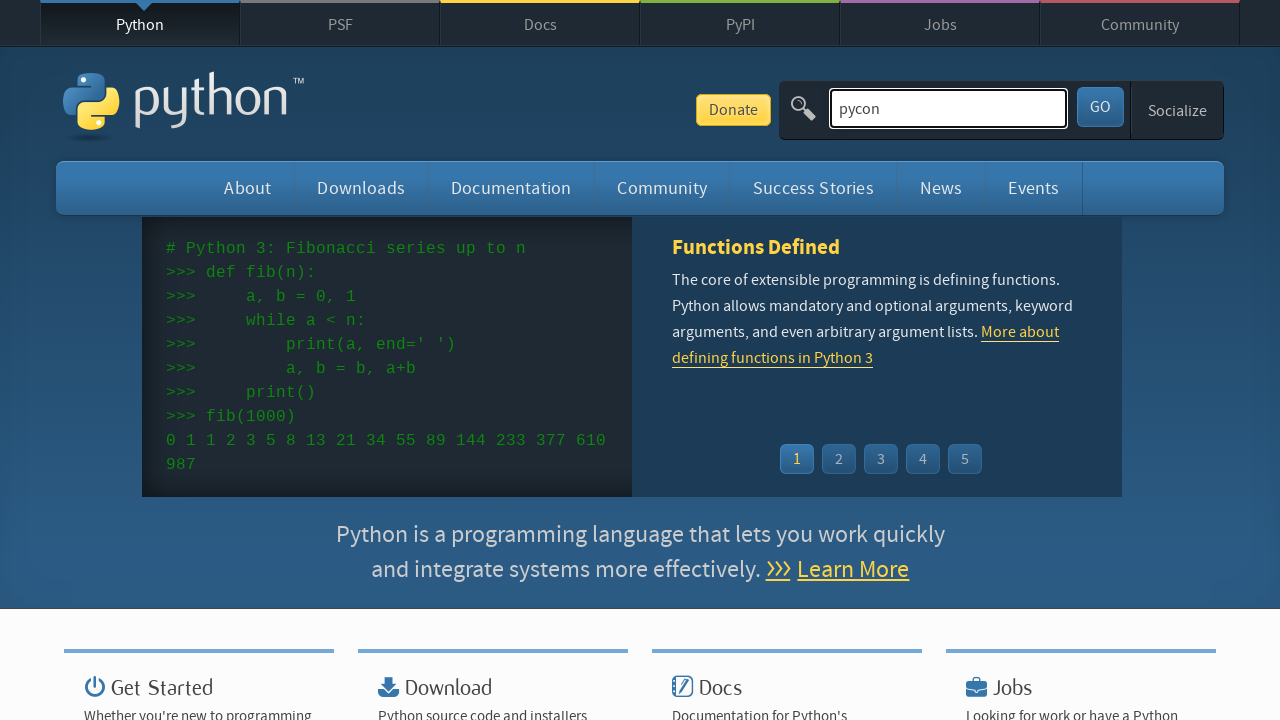

Pressed Enter to submit search on input[name='q']
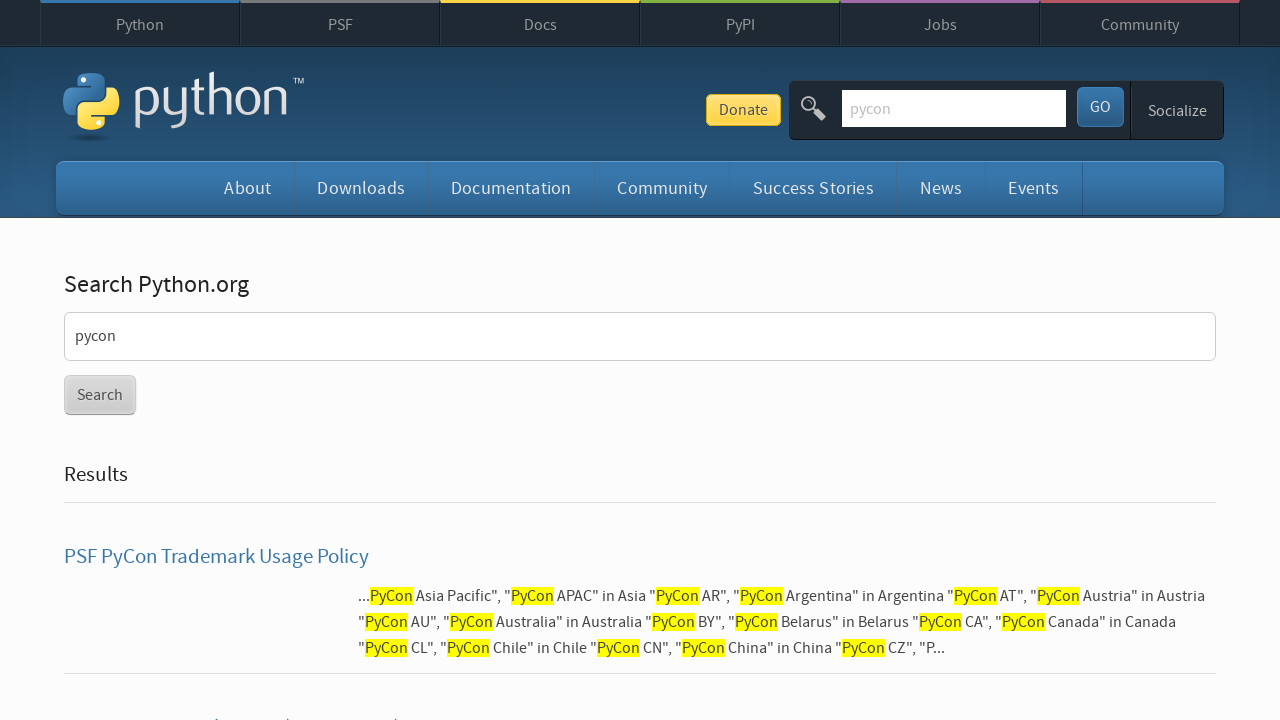

Search results page loaded with network idle state
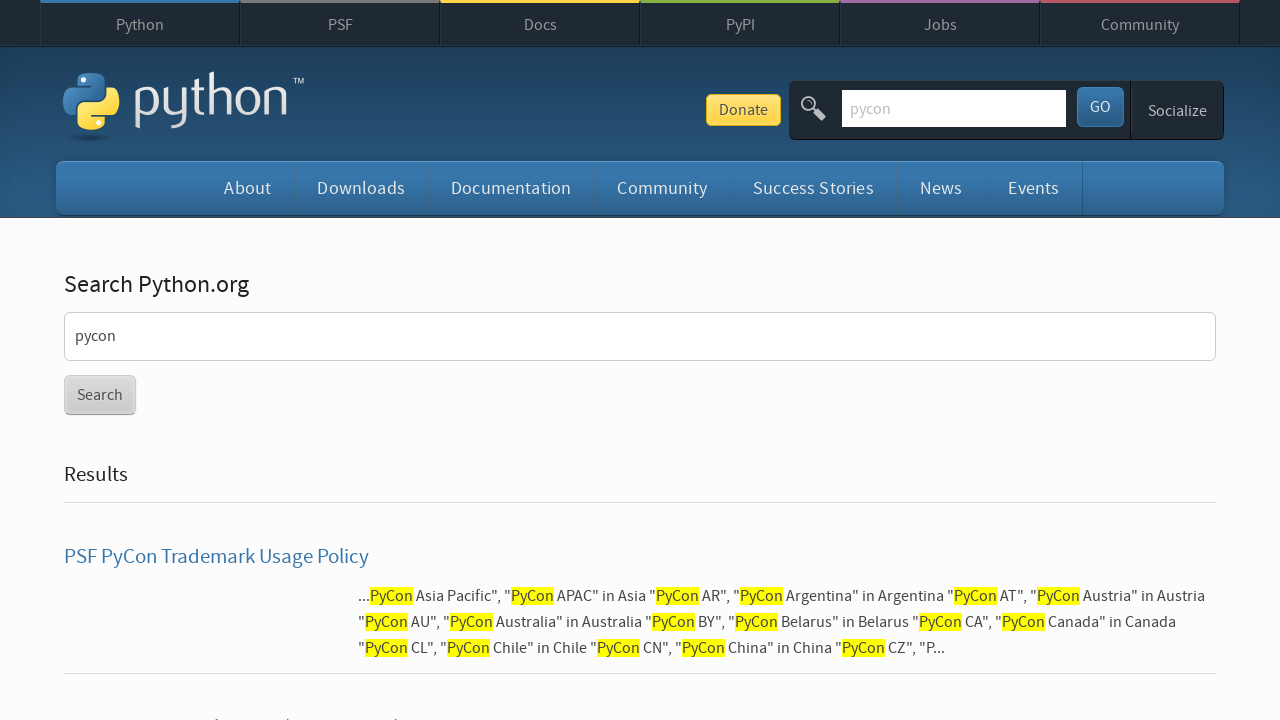

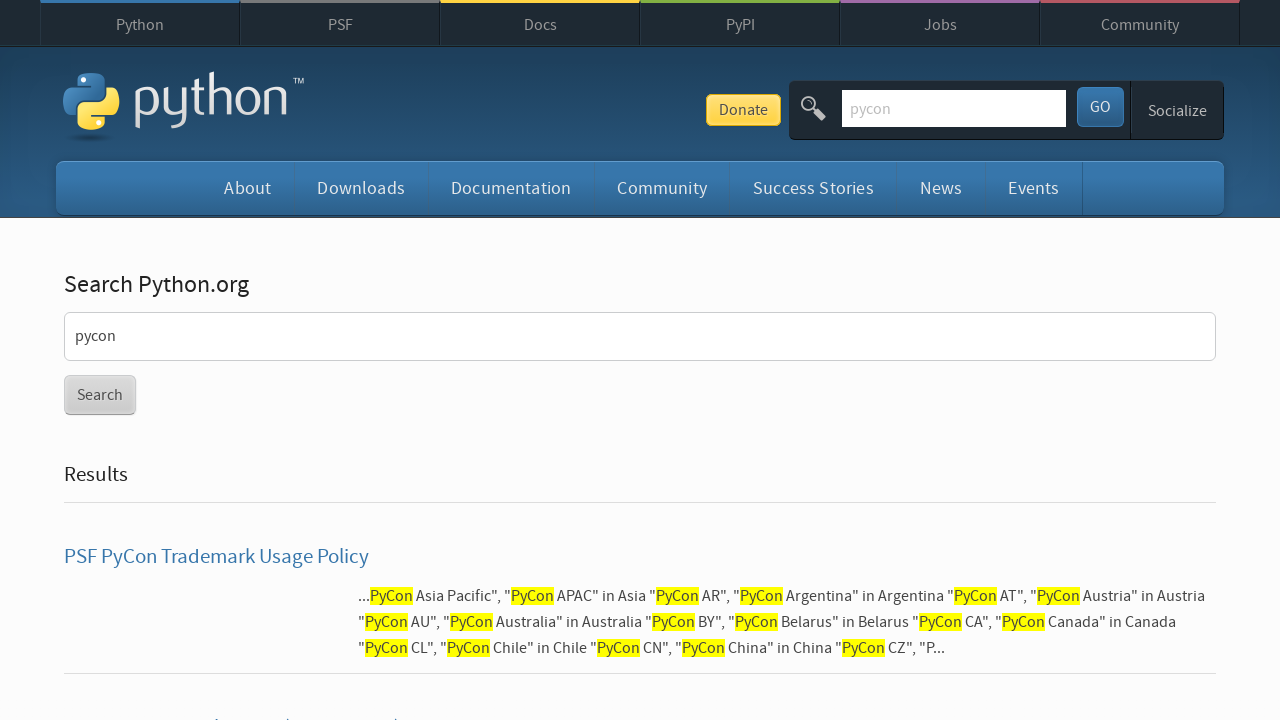